Tests registration form validation with mismatched confirmation email by filling different values in email and confirm email fields

Starting URL: https://alada.vn/tai-khoan/dang-ky.html

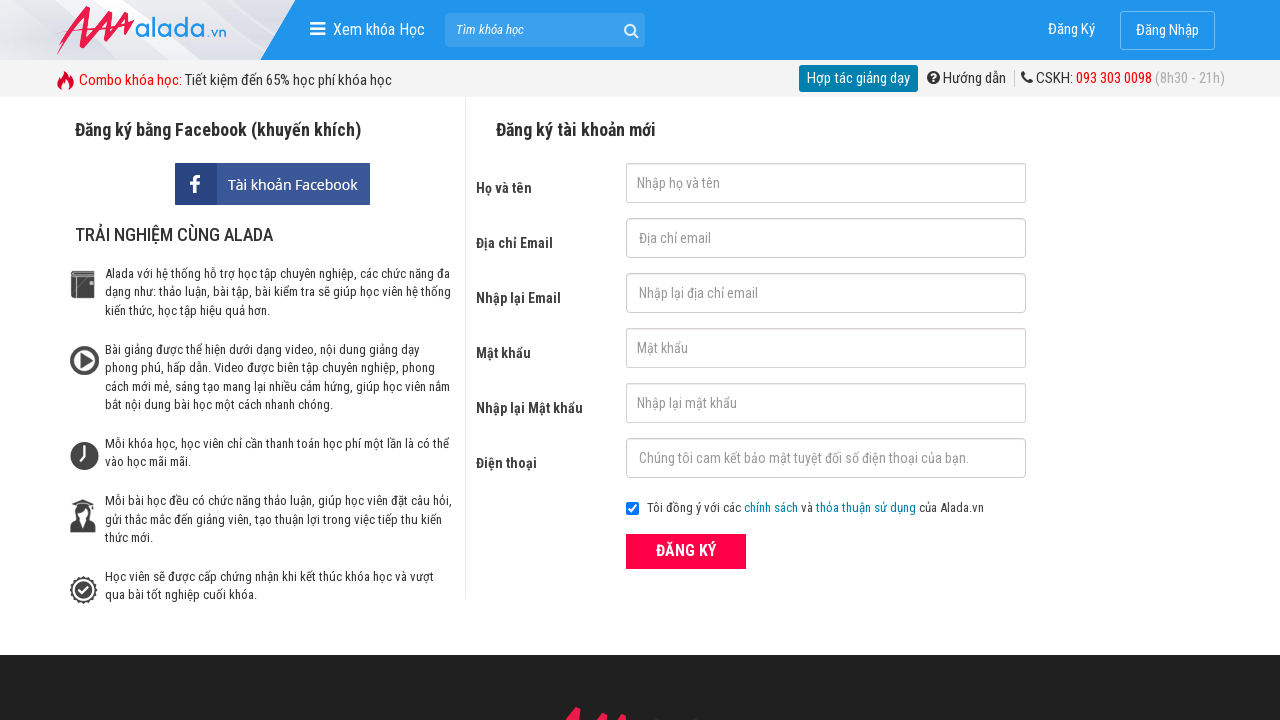

Filled first name field with 'Bui Huong' on #txtFirstname
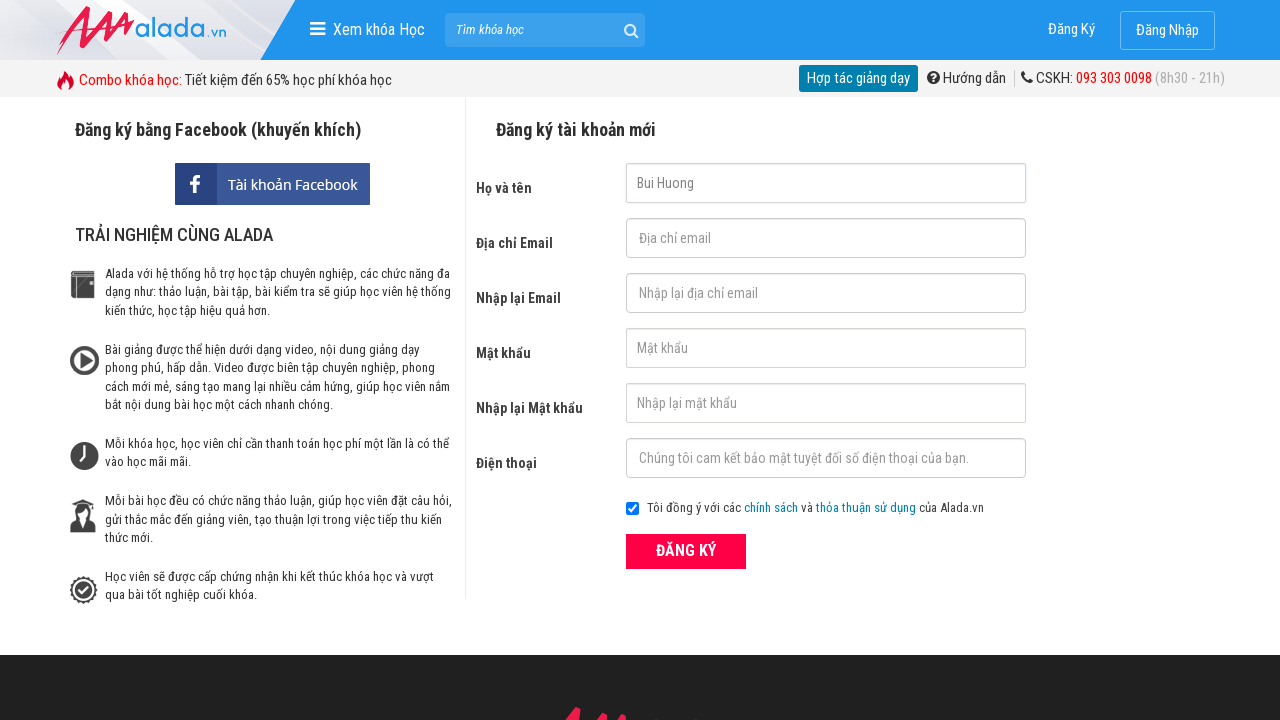

Filled email field with 'huong' on #txtEmail
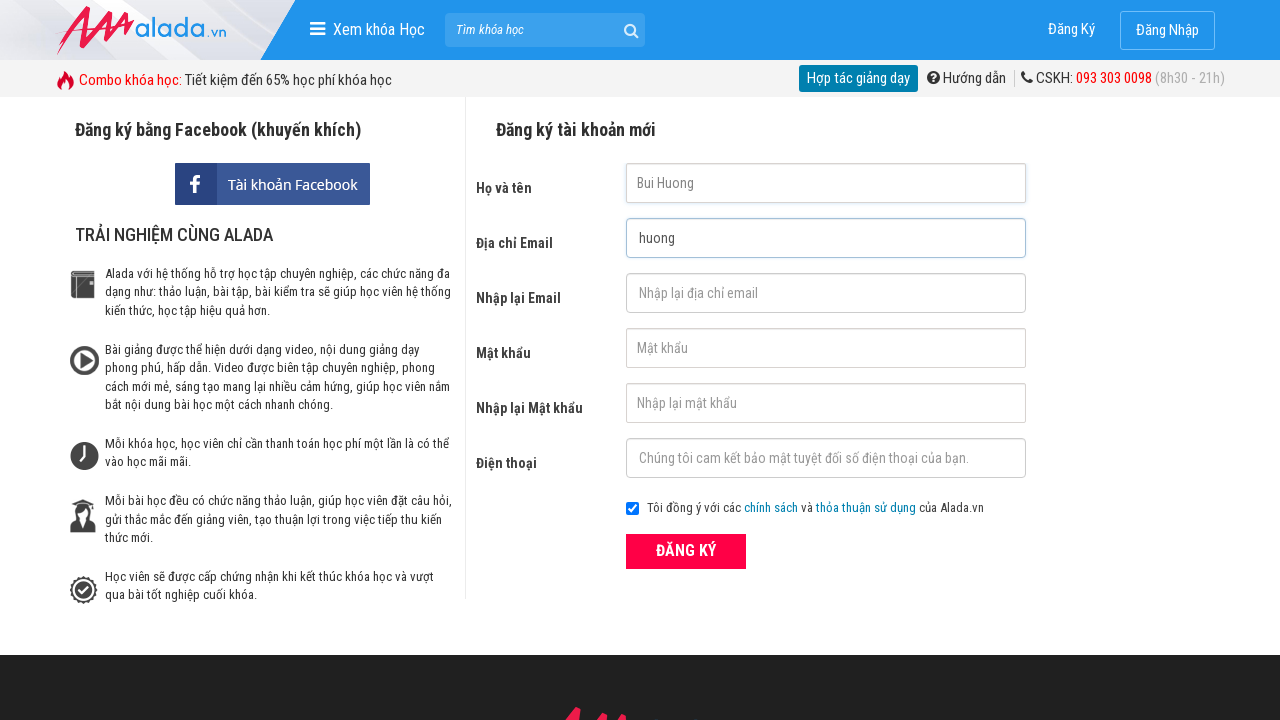

Filled confirmation email field with 'huong000' (mismatched) on #txtCEmail
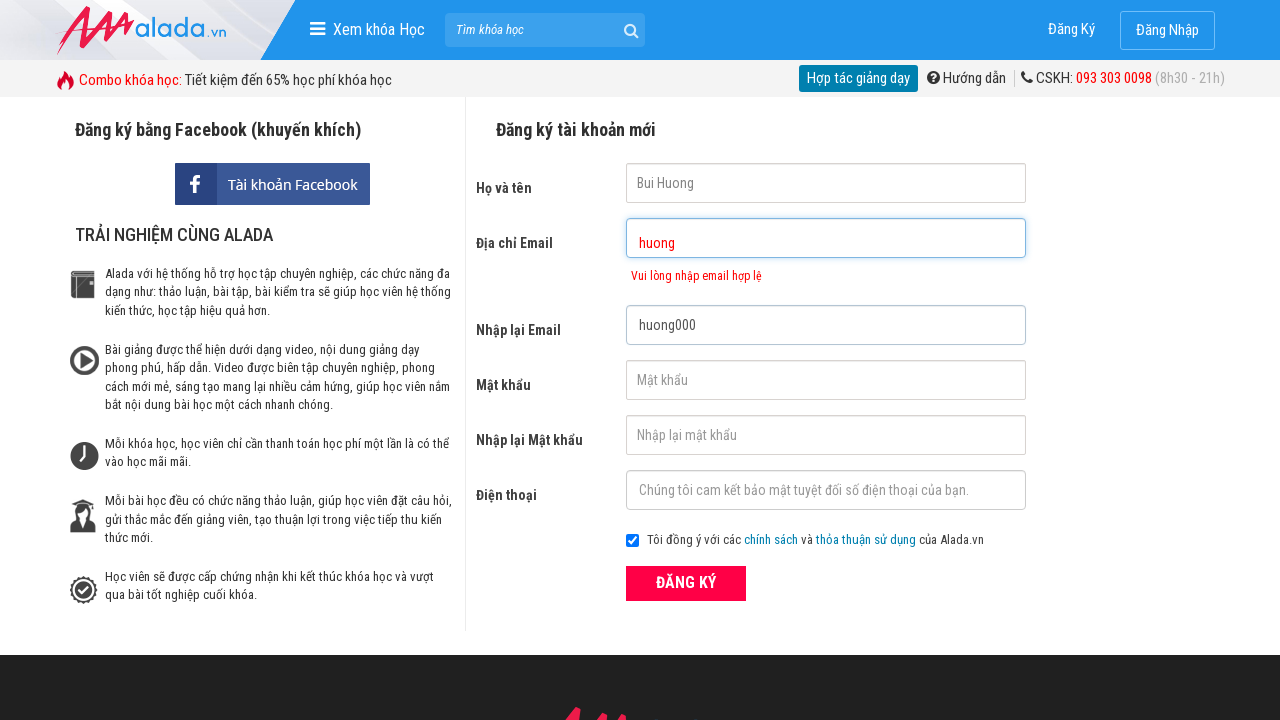

Filled password field with '123456' on #txtPassword
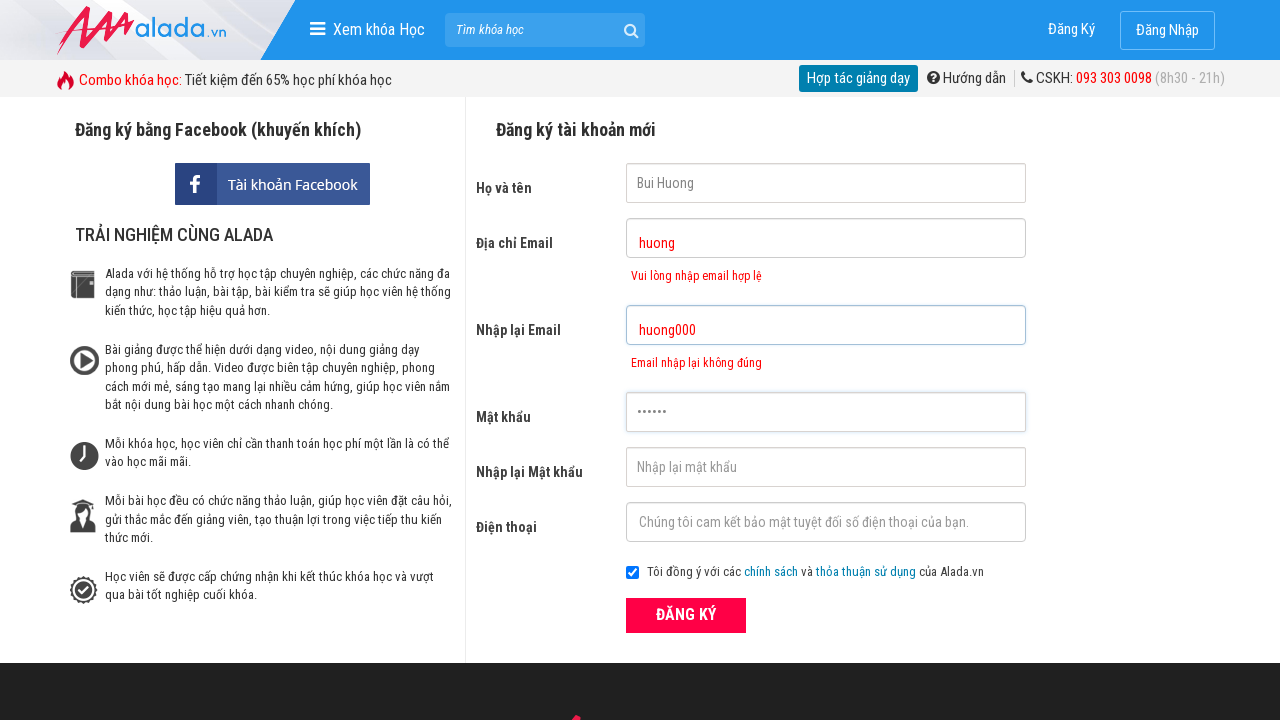

Filled confirmation password field with '123456' on #txtCPassword
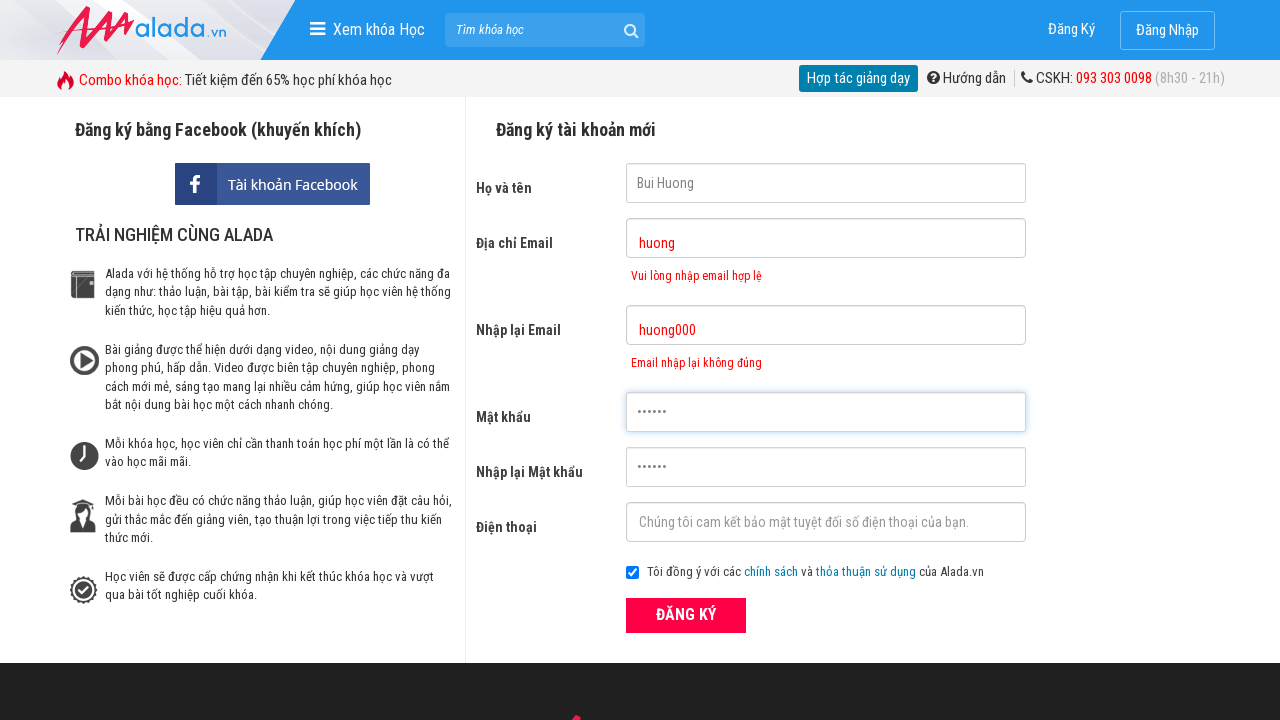

Filled phone field with '0358922221' on #txtPhone
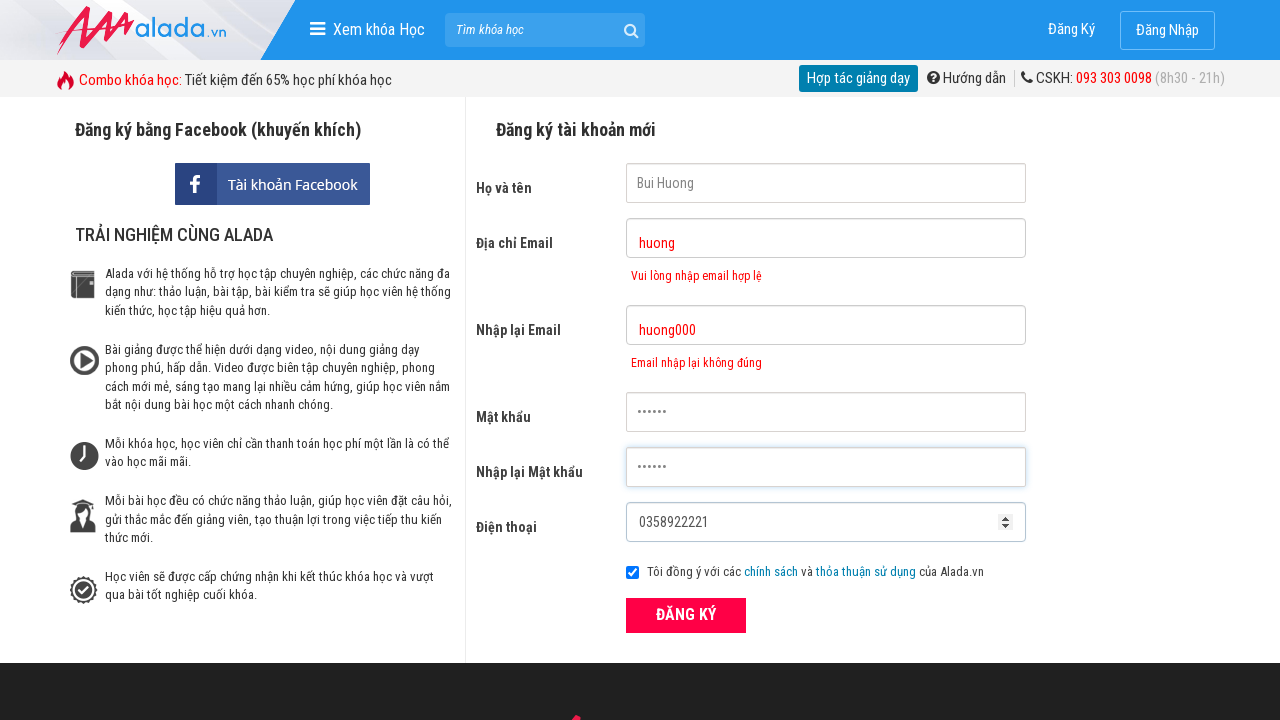

Clicked submit button to register at (686, 615) on button[type='submit']
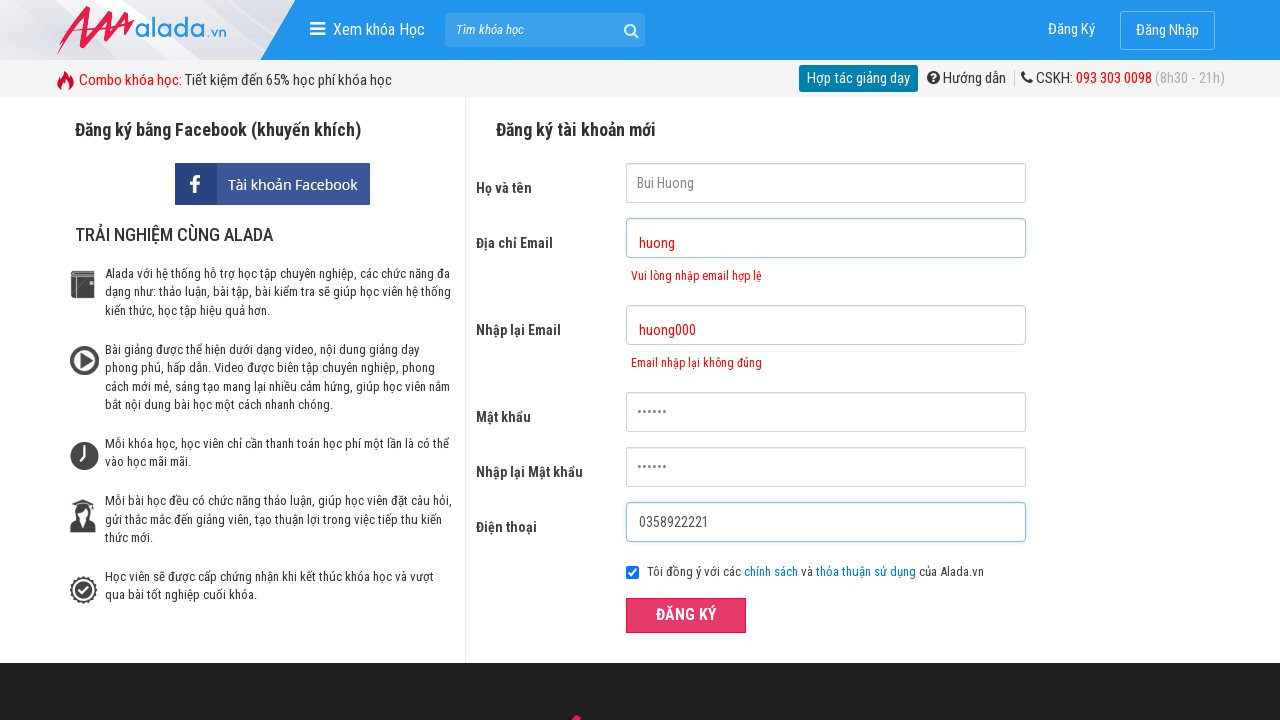

Confirmation email error message appeared validating mismatched emails
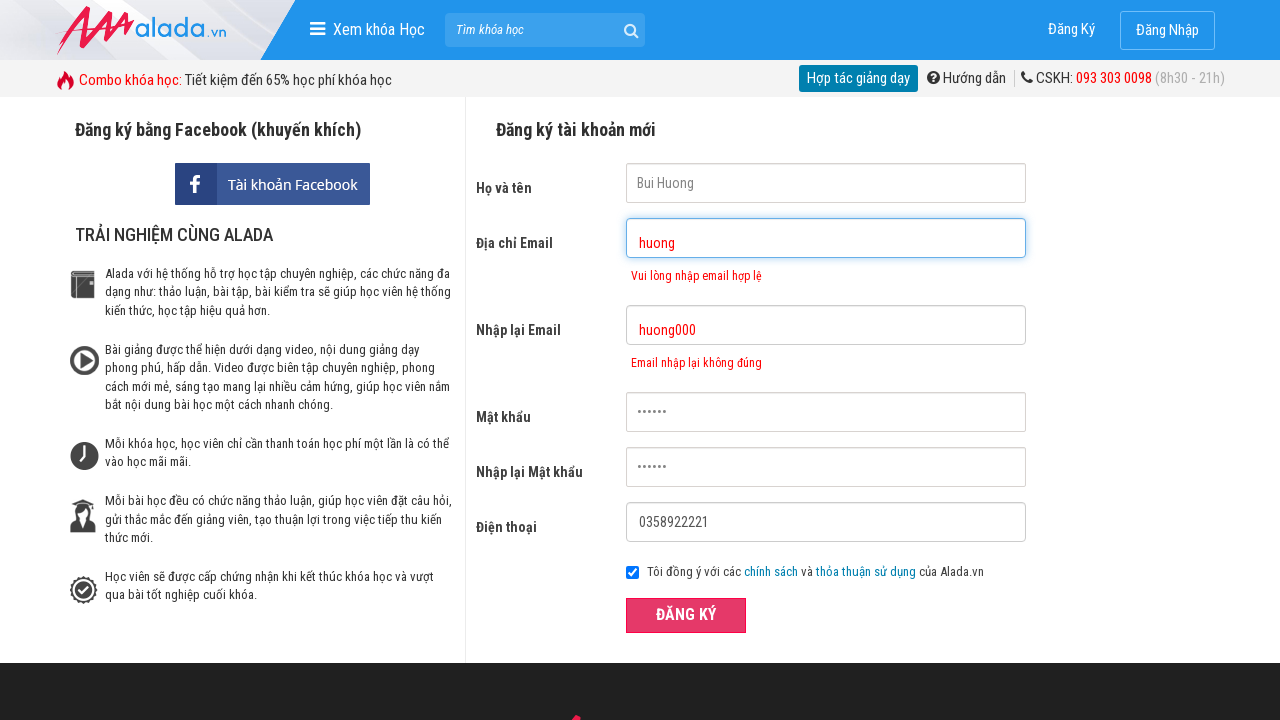

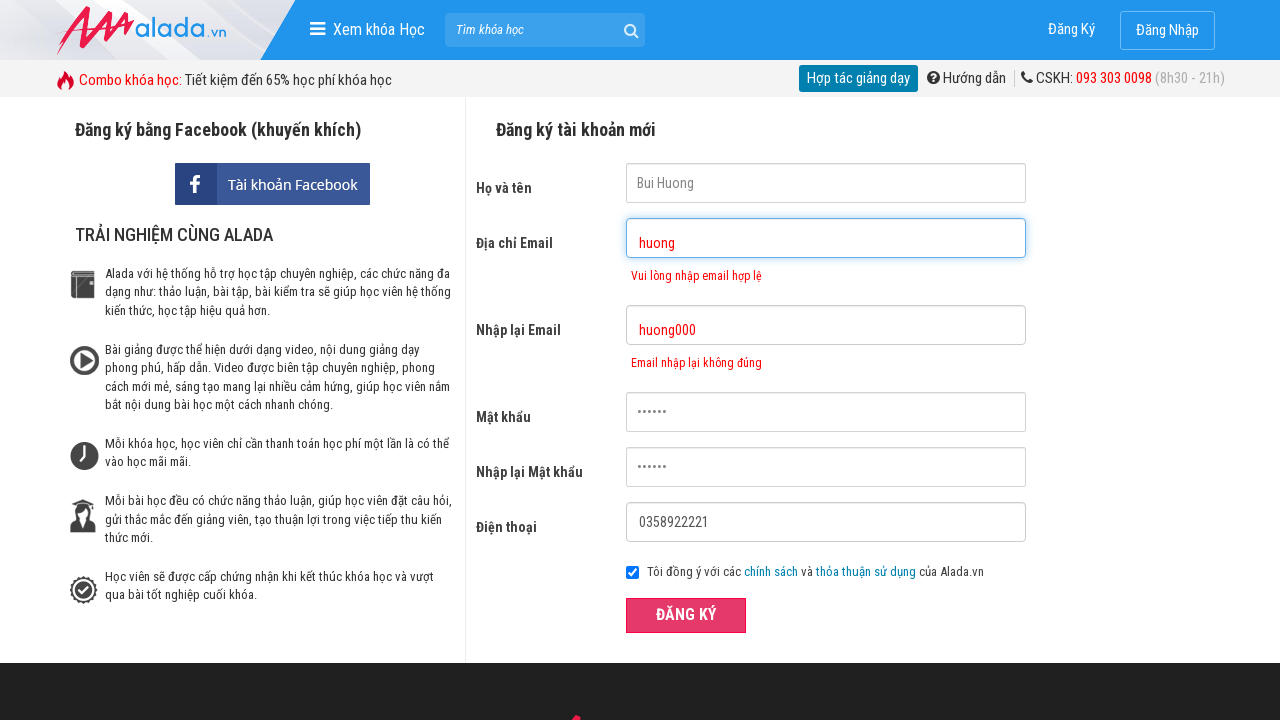